Tests drawing functionality on a signature pad by creating a pattern with mouse movements and then clearing the drawing

Starting URL: http://szimek.github.io/signature_pad/

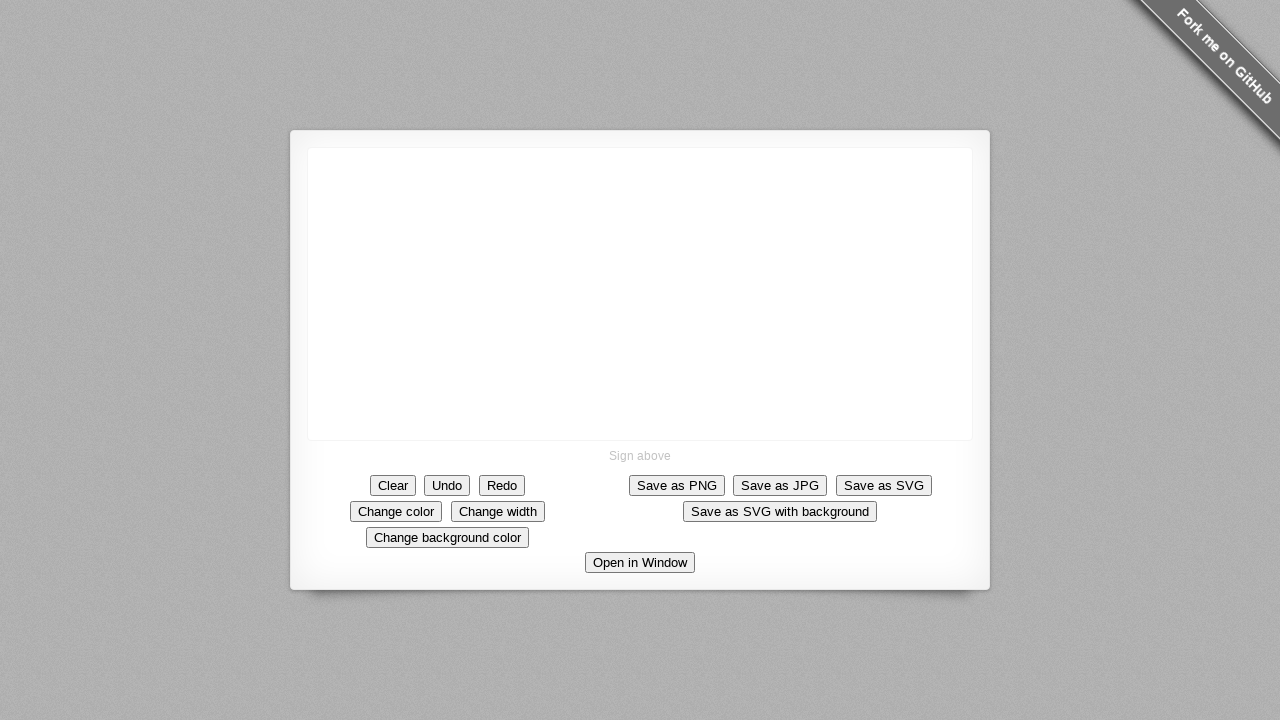

Located the signature pad canvas element
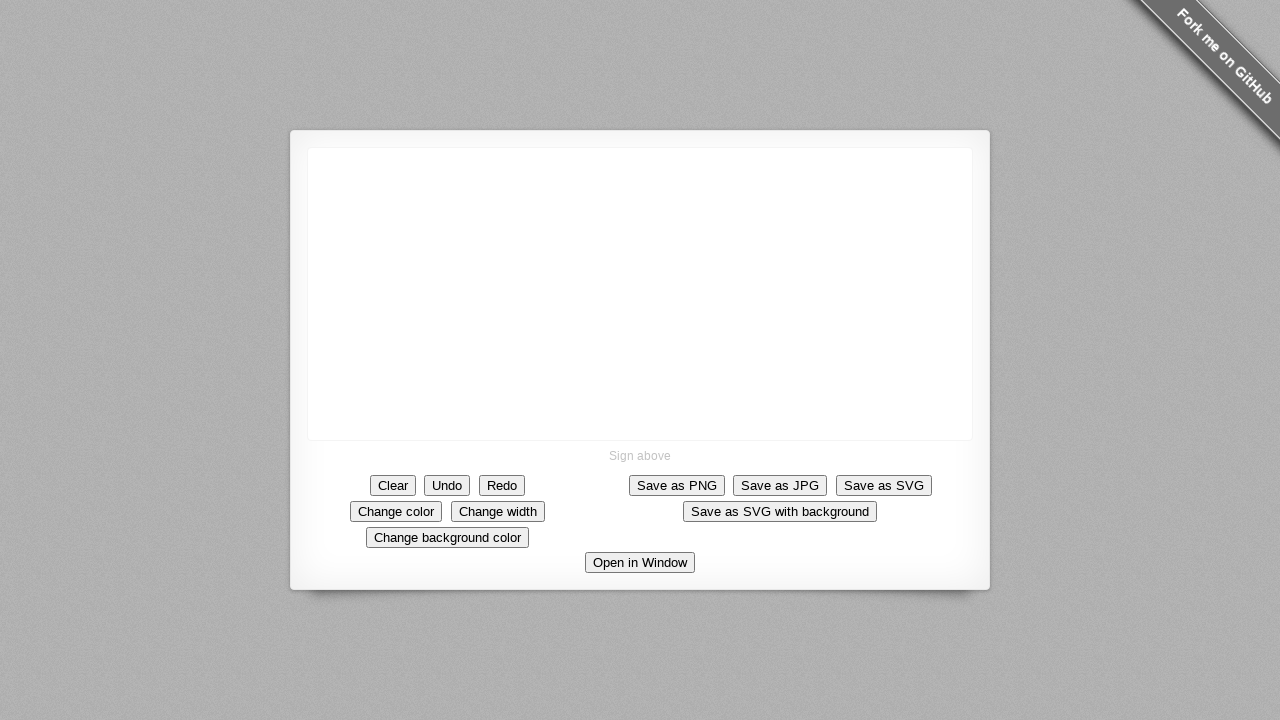

Hovered over the canvas at (640, 294) on div.signature-pad--body
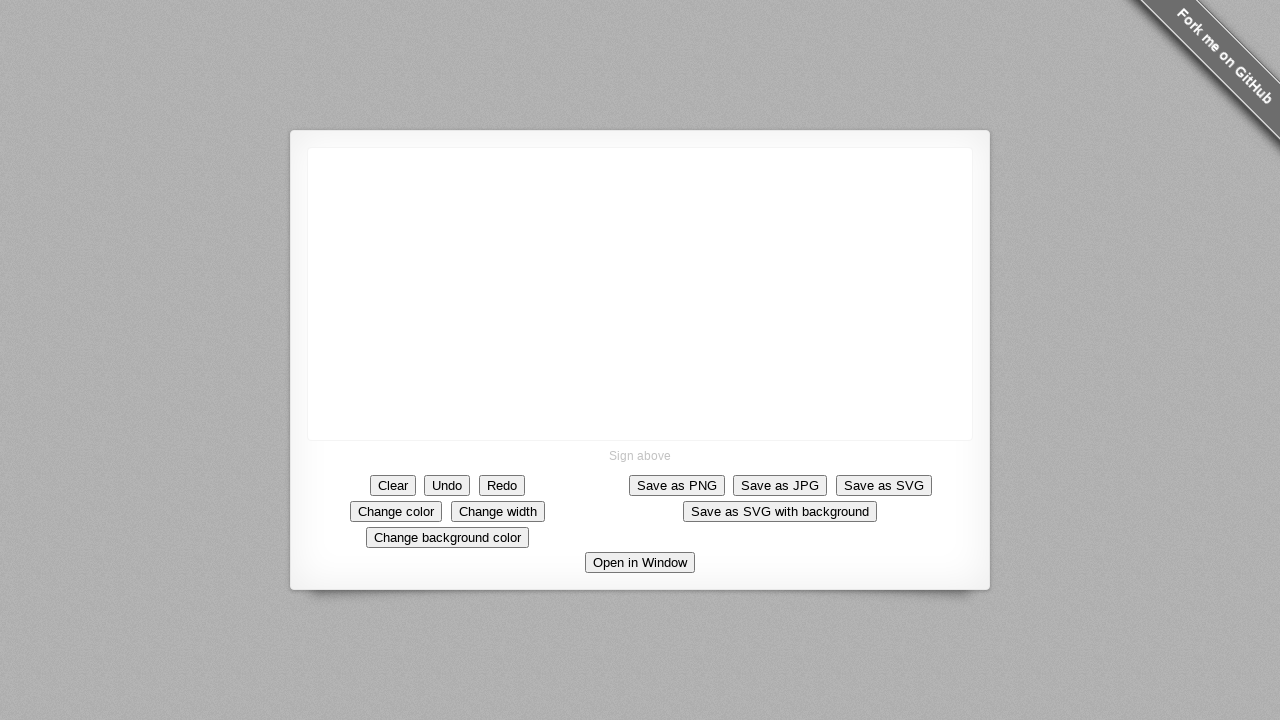

Pressed mouse button down to start drawing at (640, 294)
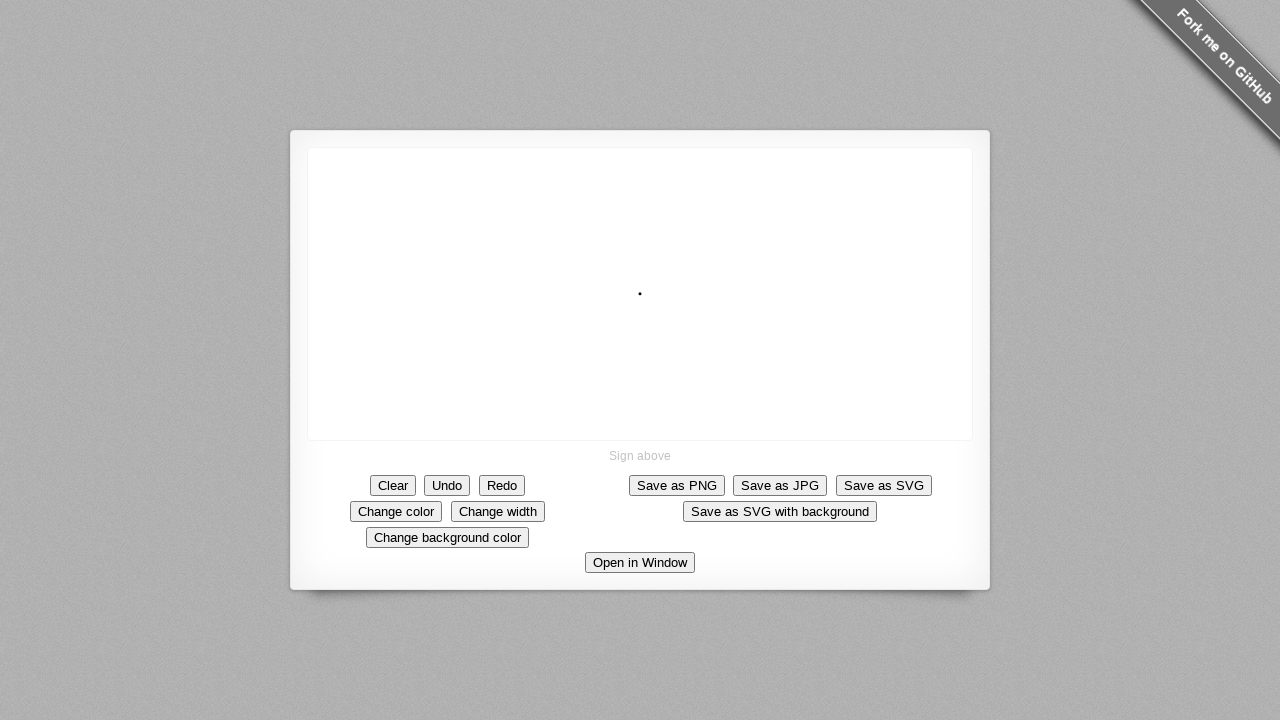

Moved mouse to first point in drawing pattern at (347, 197)
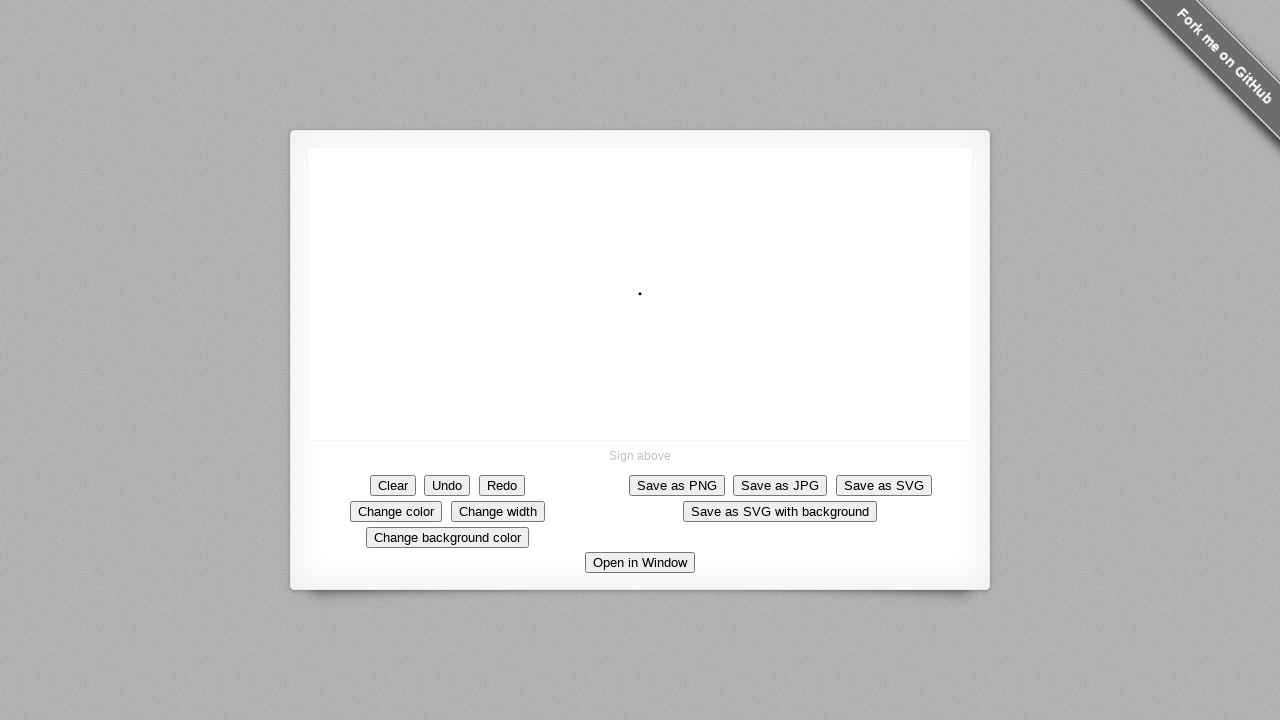

Moved mouse to second point in drawing pattern at (367, 77)
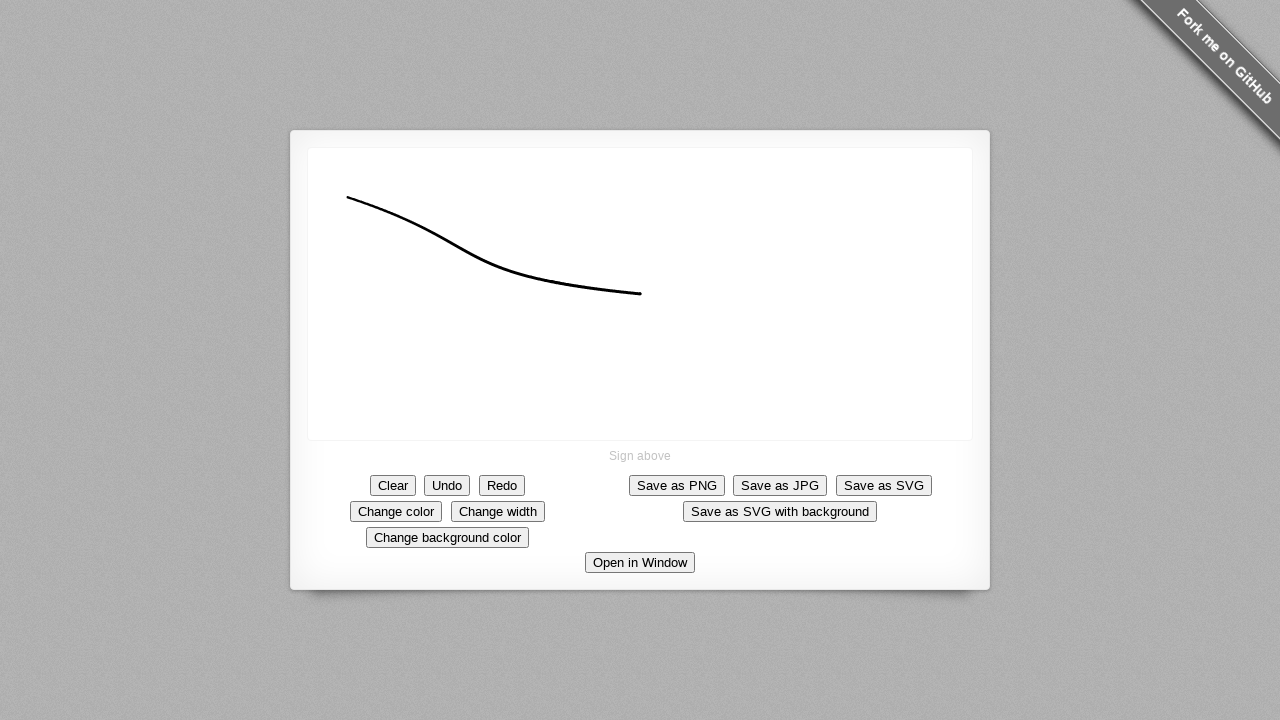

Moved mouse to third point in drawing pattern at (422, 162)
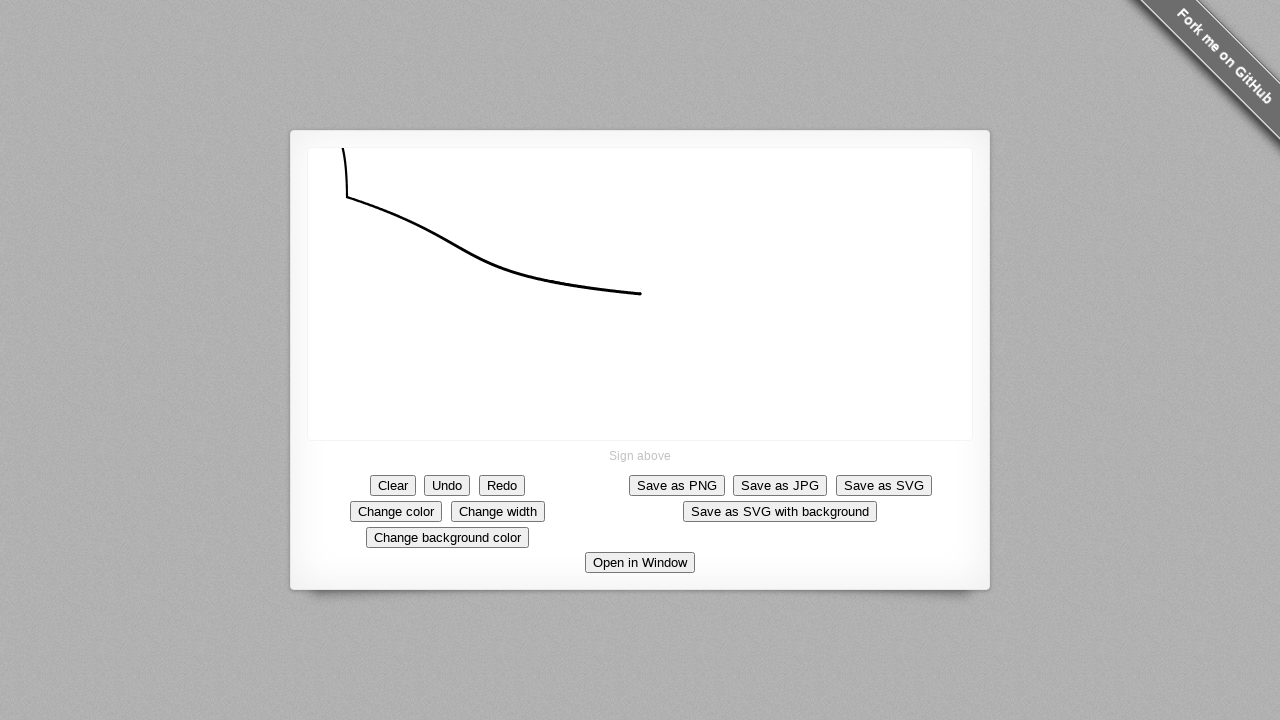

Moved mouse to fourth point in drawing pattern at (502, 87)
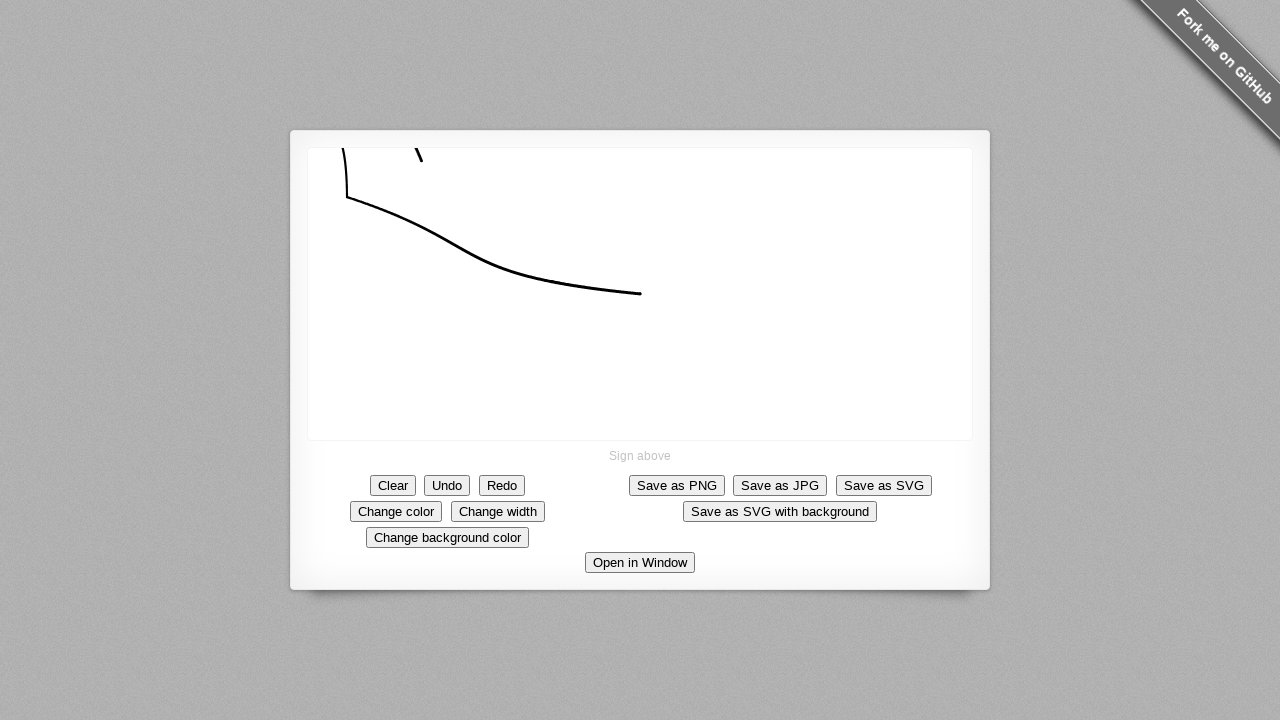

Released mouse button to finish drawing at (502, 87)
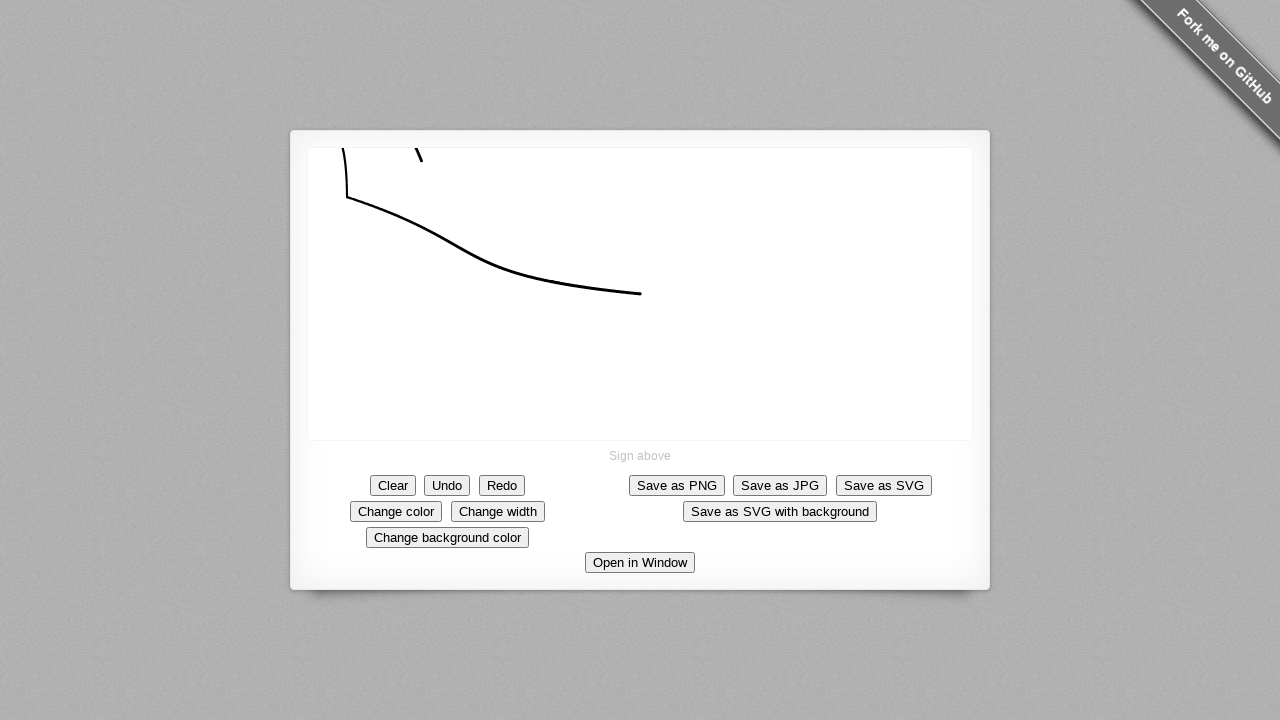

Waited 3 seconds to observe the drawn pattern
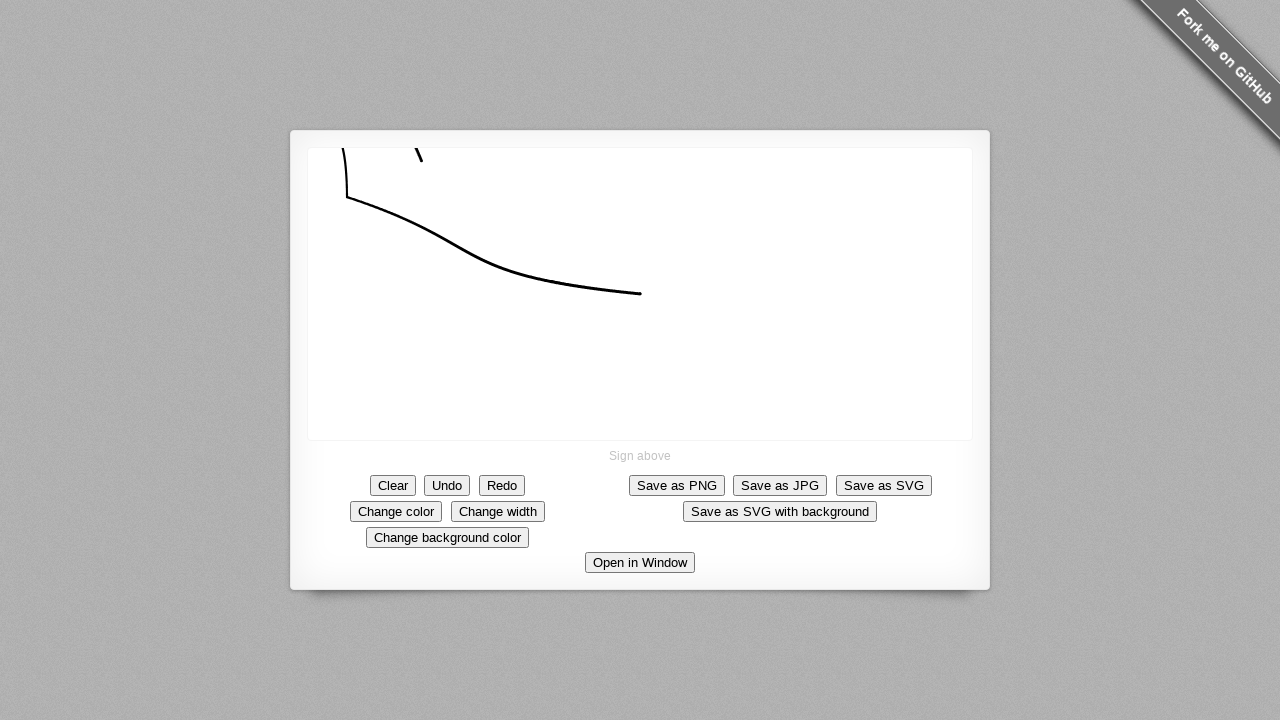

Clicked the clear button to erase the drawing at (393, 485) on button.button.clear
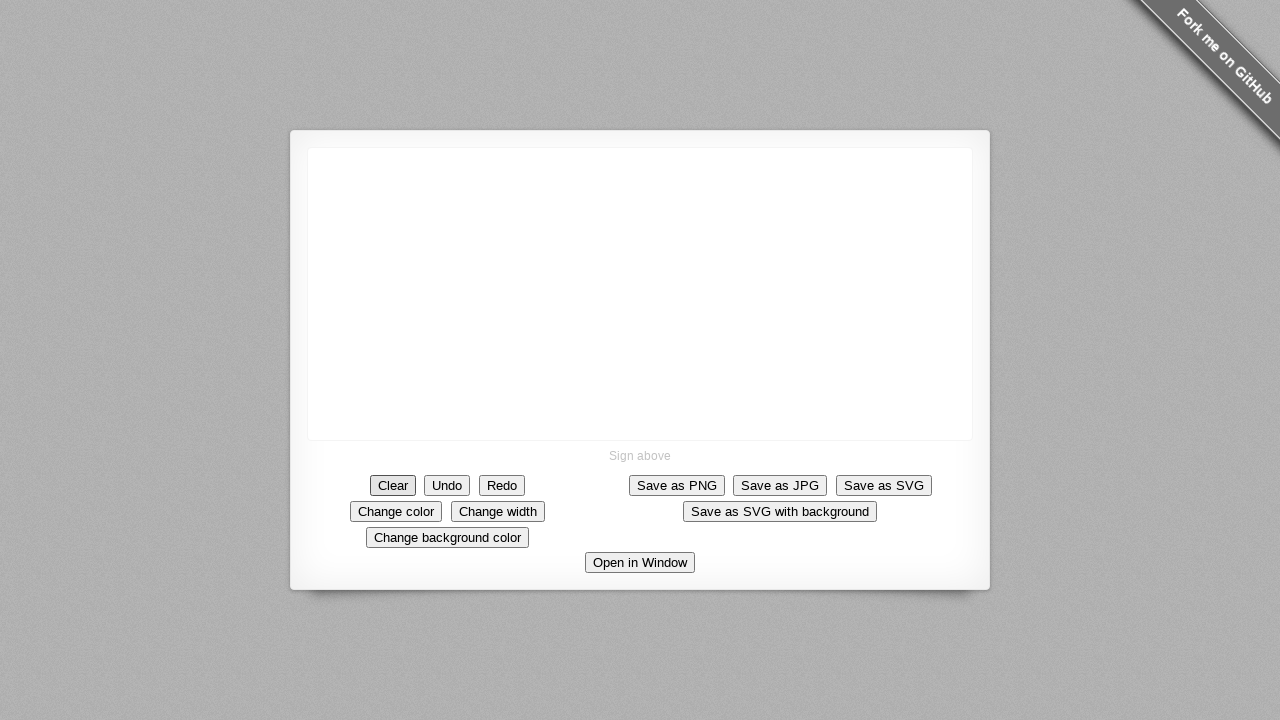

Waited 3 seconds to observe the cleared canvas
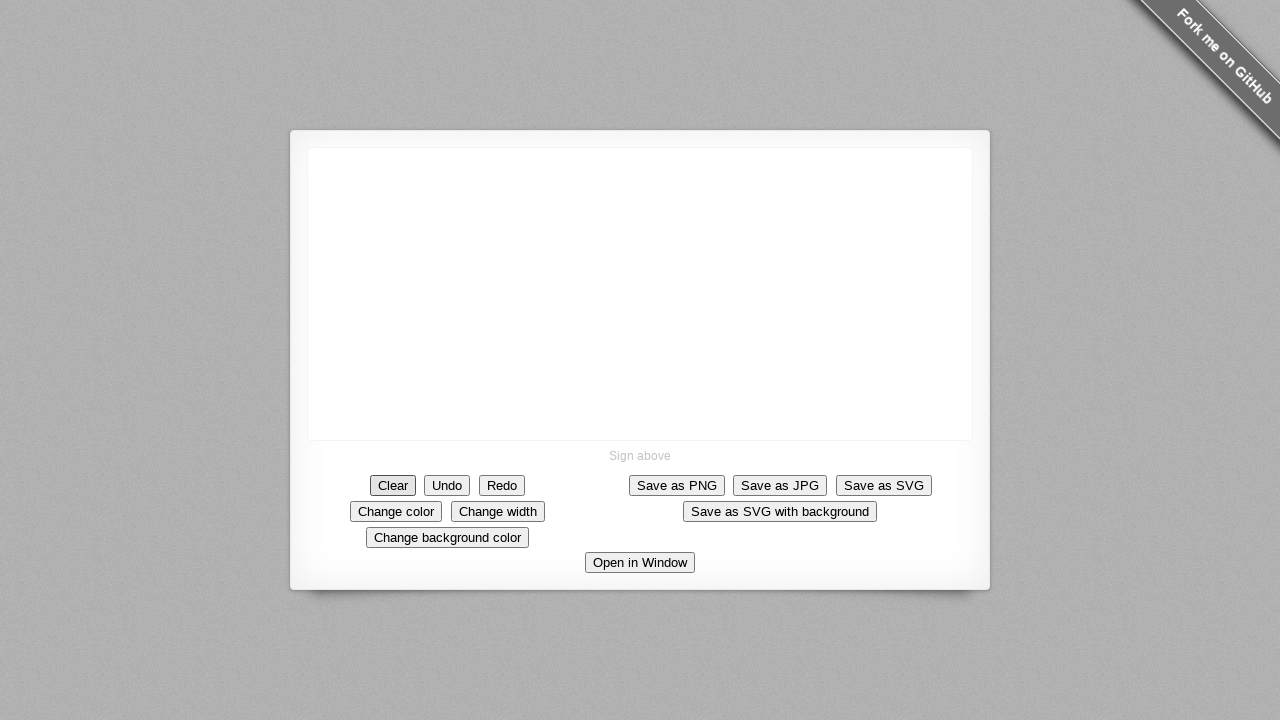

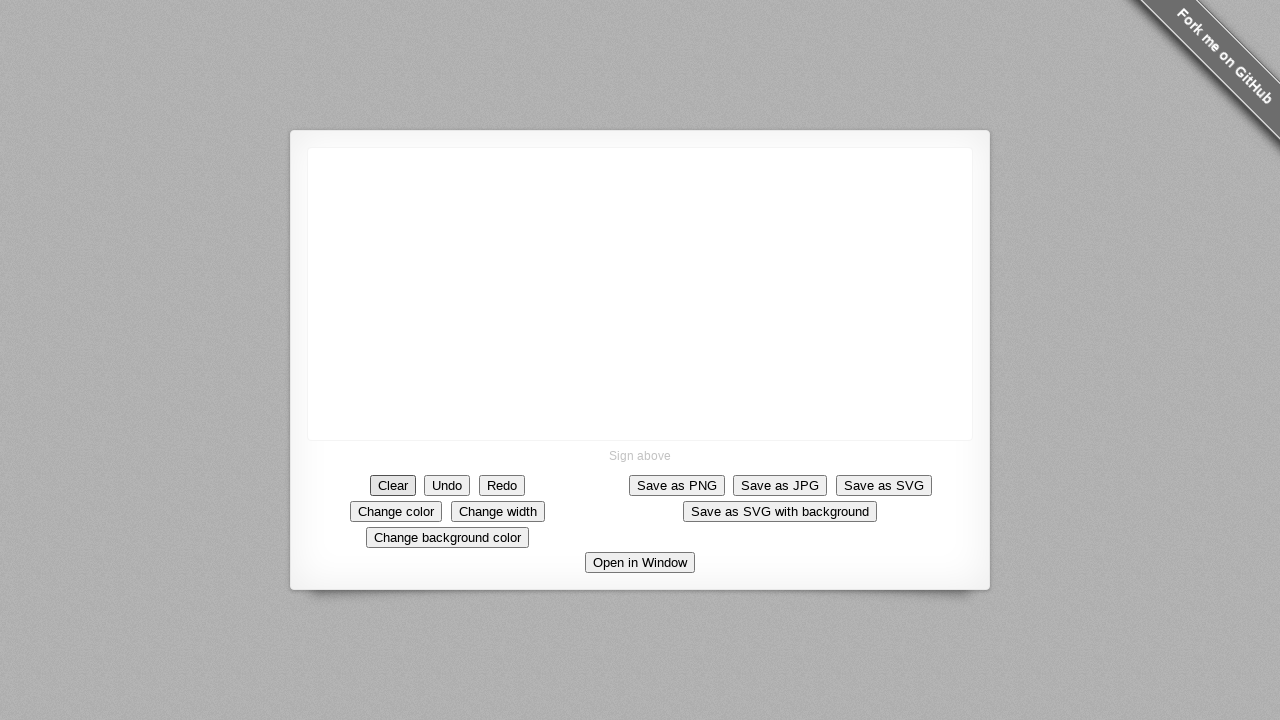